Tests explicit wait functionality by waiting for a button to become visible after a loader completes, then clicking it

Starting URL: https://automationtesting.co.uk/loader.html

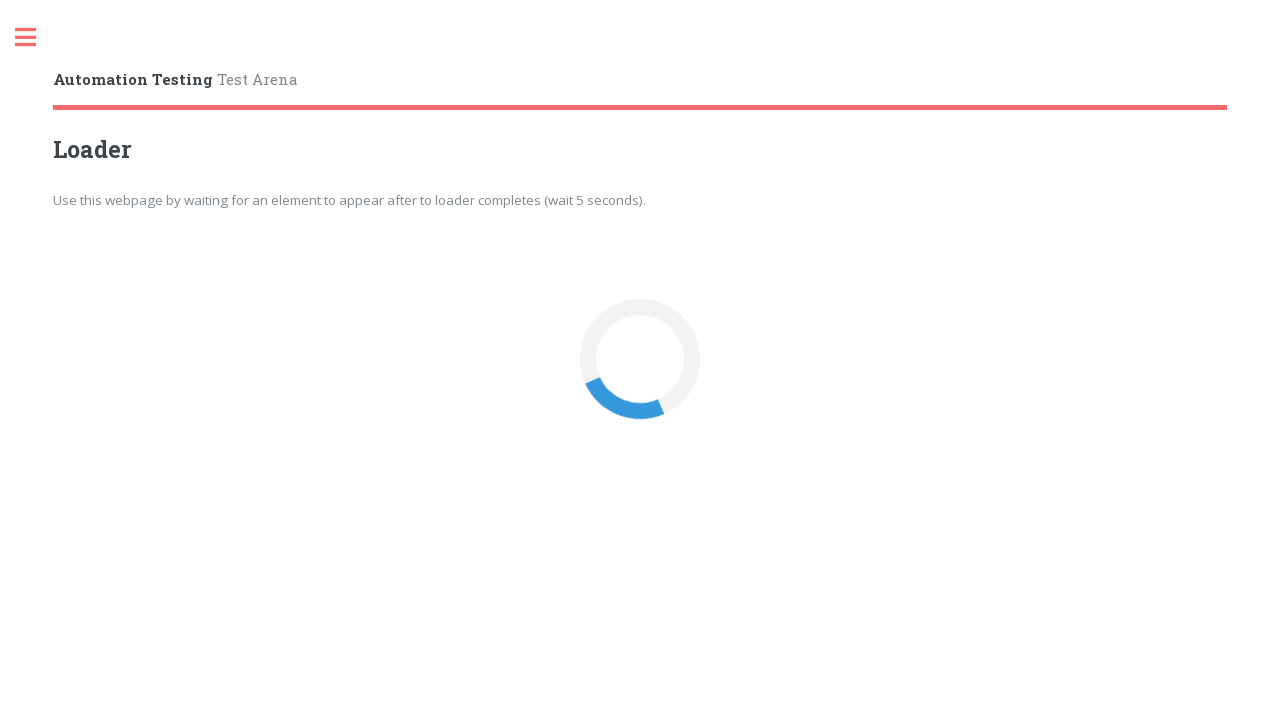

Waited for loader to complete and button to become visible
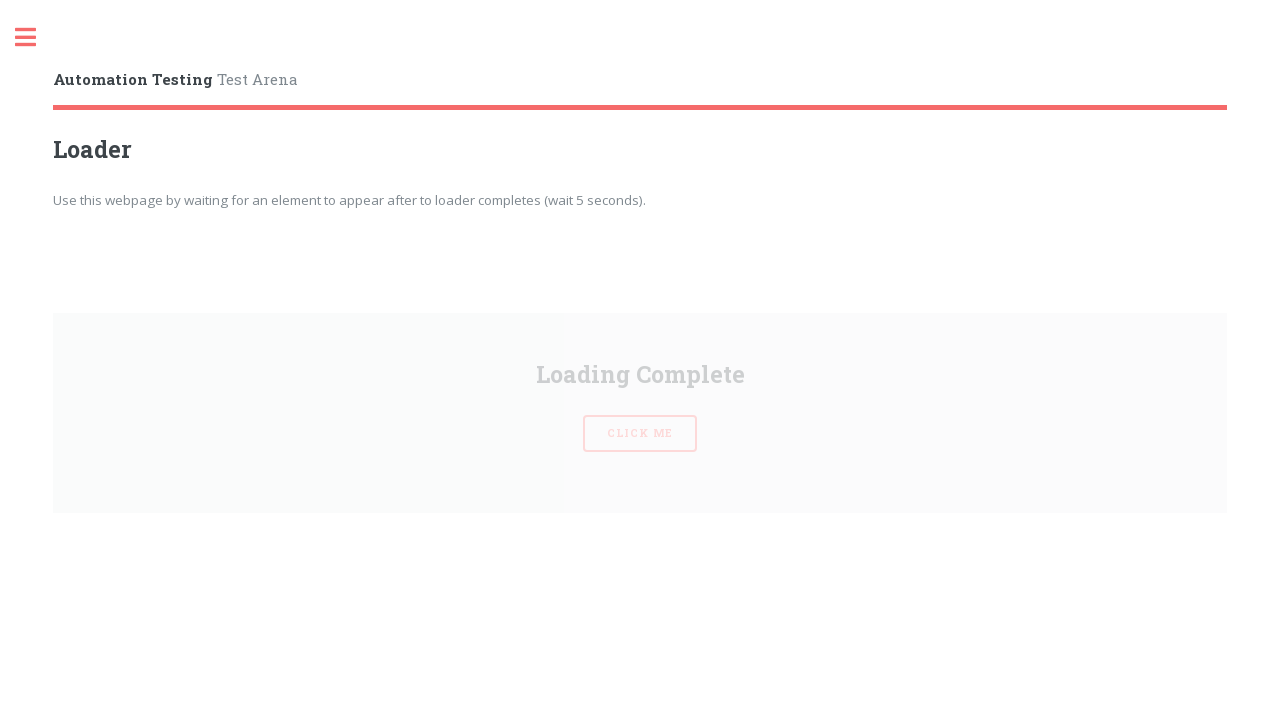

Clicked the visible button at (640, 360) on #loaderBtn
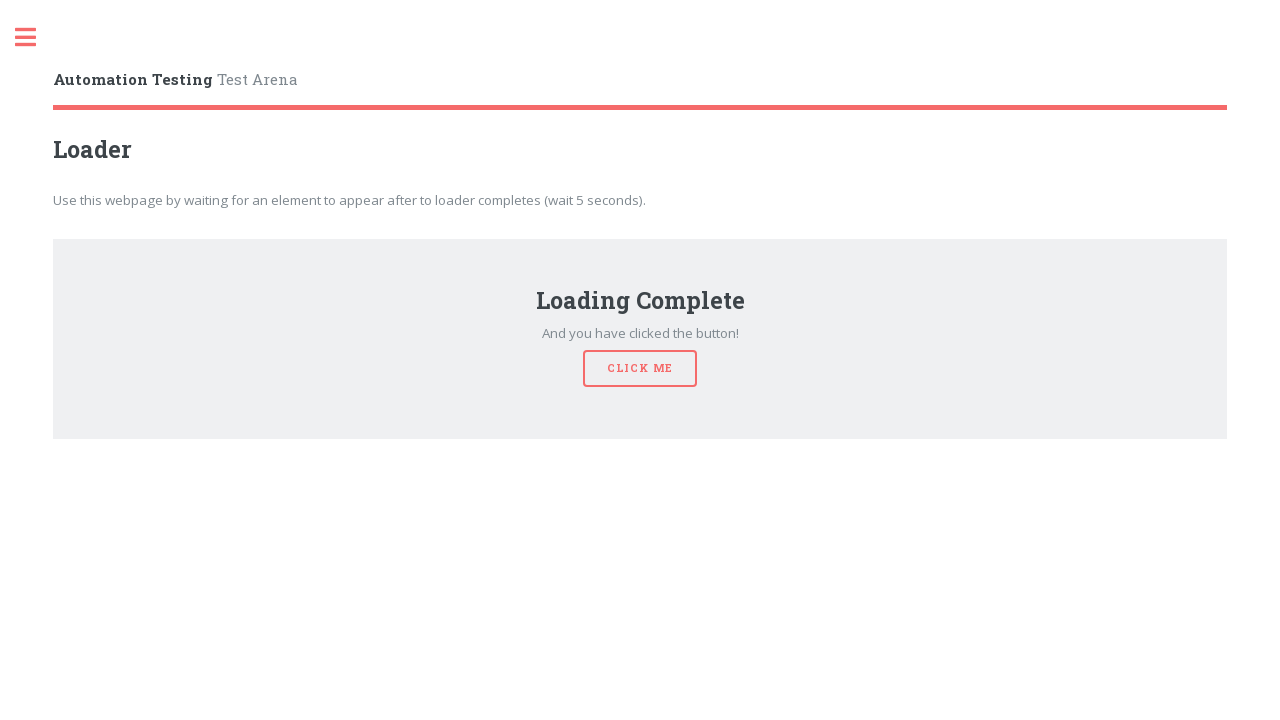

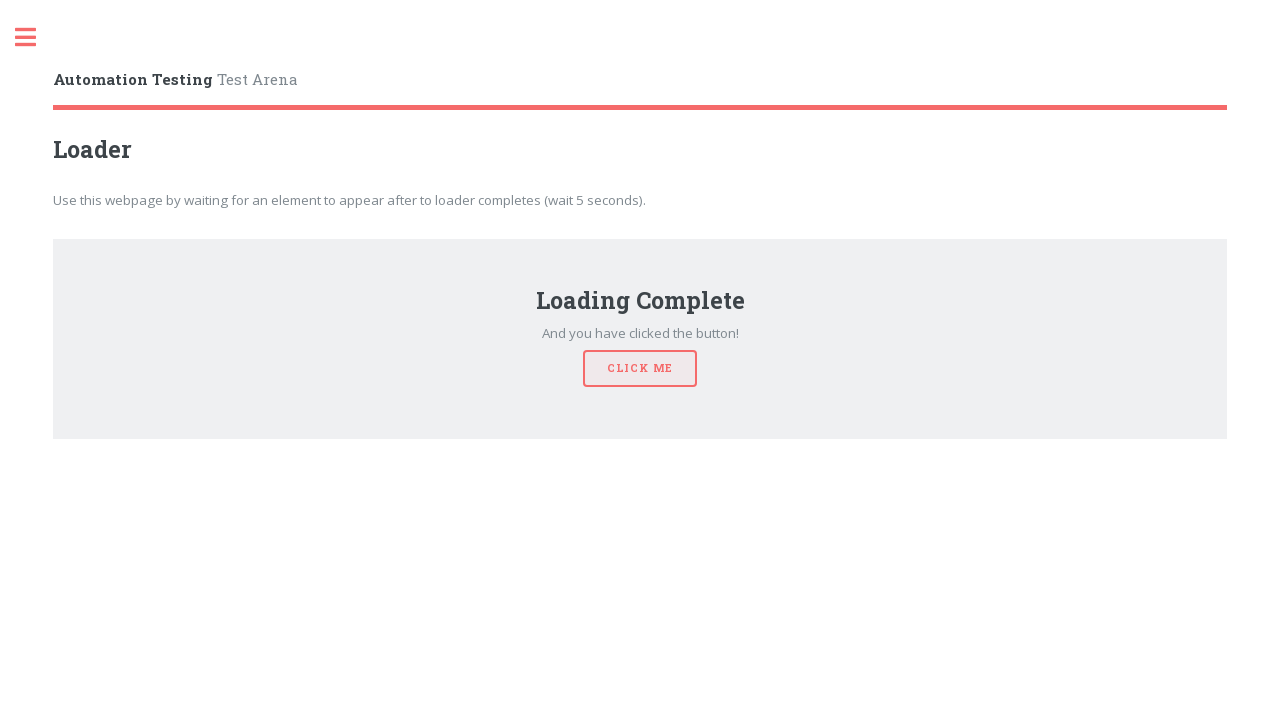